Tests dismissing a JavaScript confirm alert by clicking a button, waiting for the confirm dialog, dismissing it, and verifying the cancel result.

Starting URL: https://automationfc.github.io/basic-form/index.html

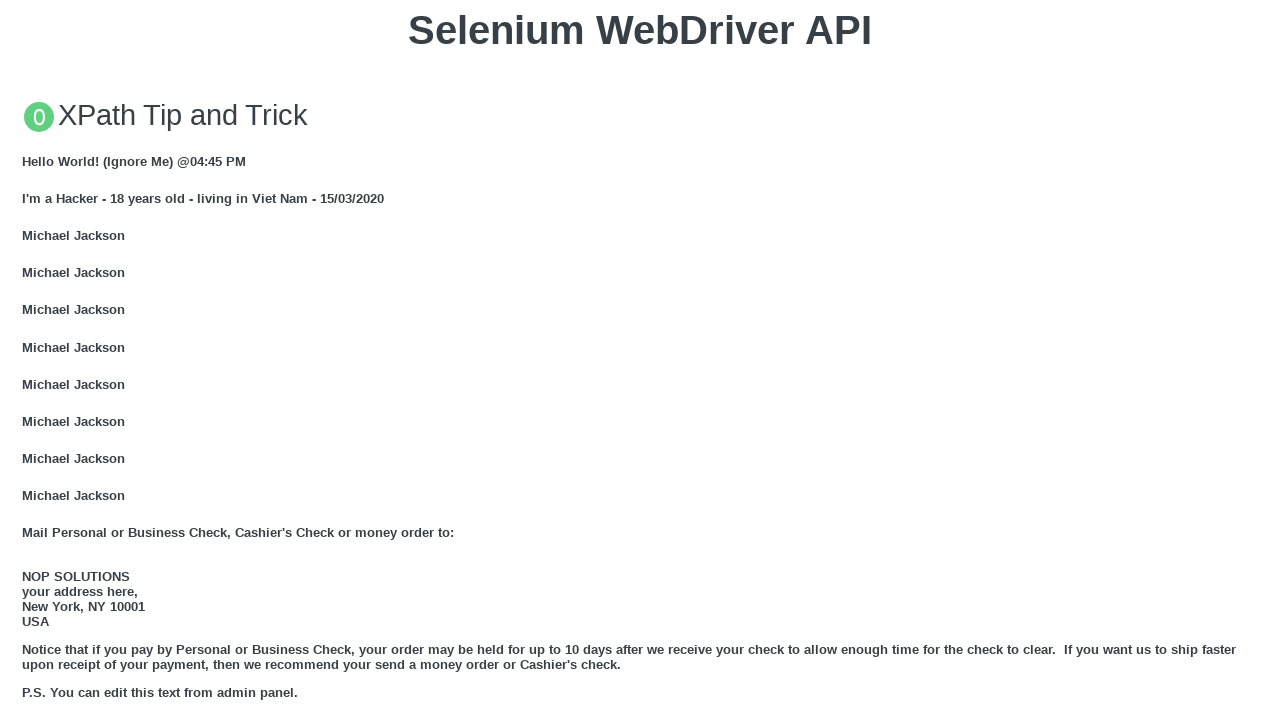

Set up dialog handler to dismiss confirm dialogs
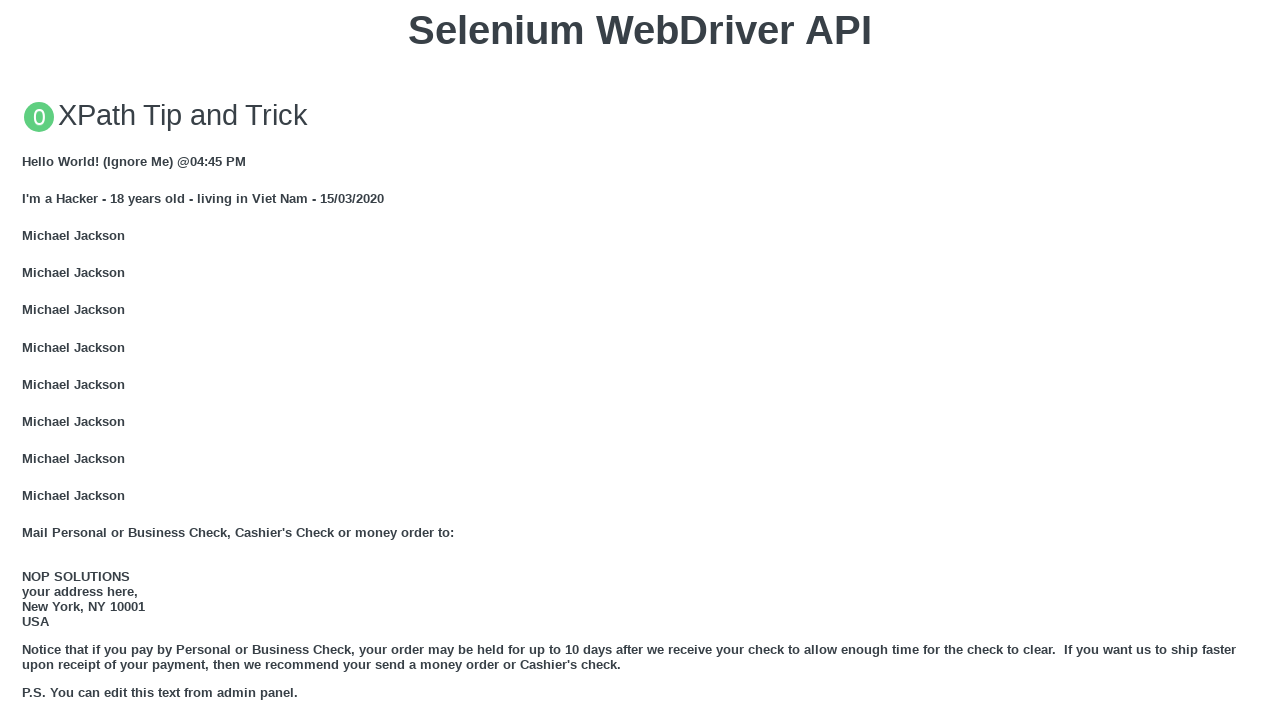

Clicked button to trigger JavaScript confirm dialog at (640, 360) on xpath=//button[text() = 'Click for JS Confirm']
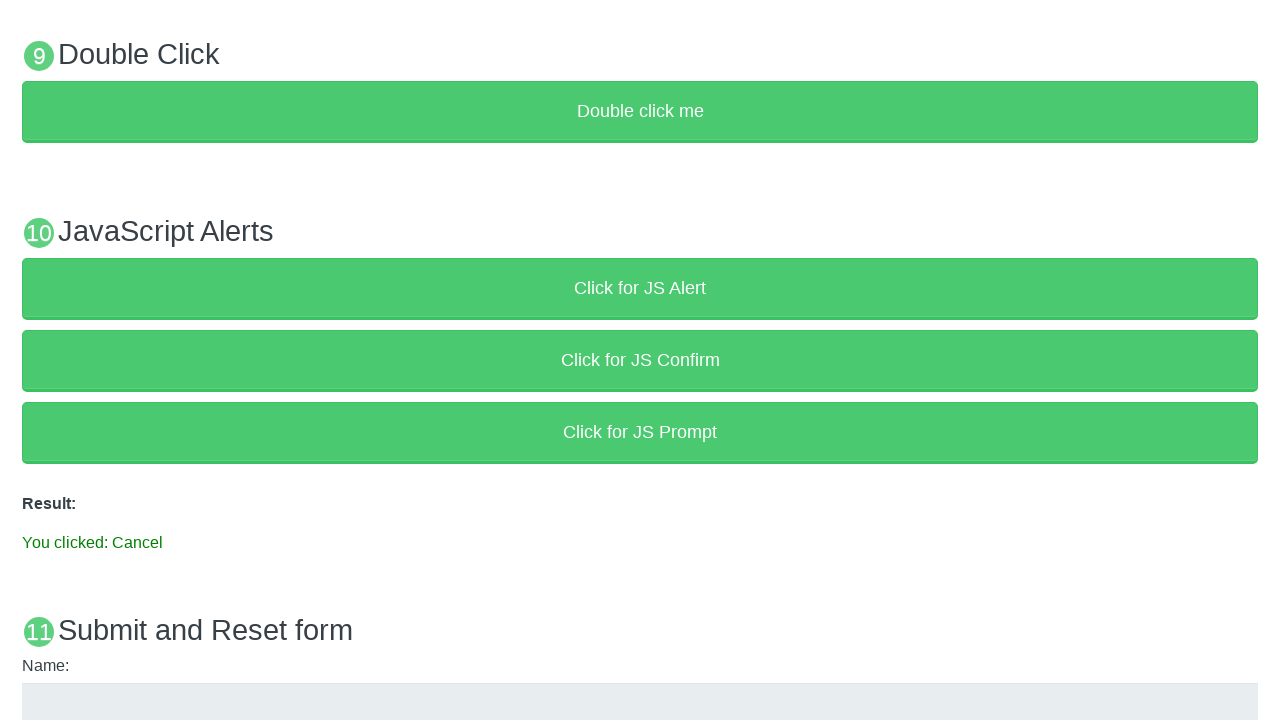

Confirm dialog dismissed and result element loaded
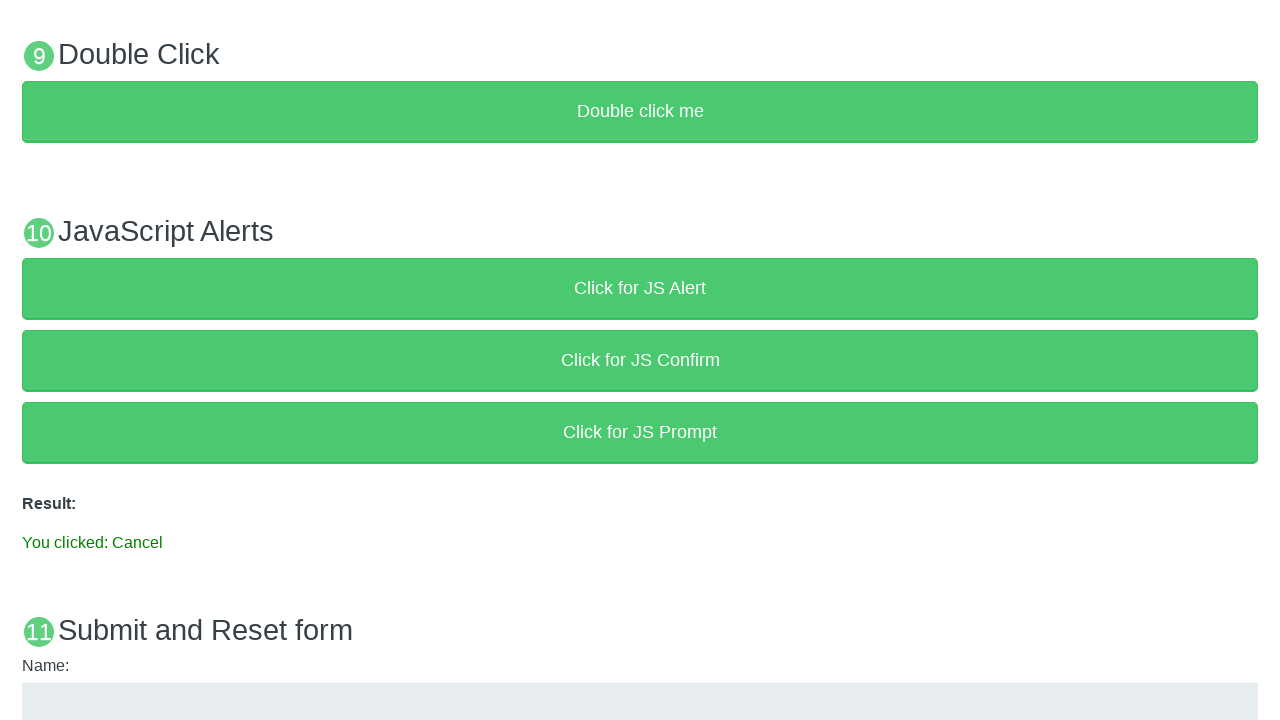

Verified result text displays 'You clicked: Cancel'
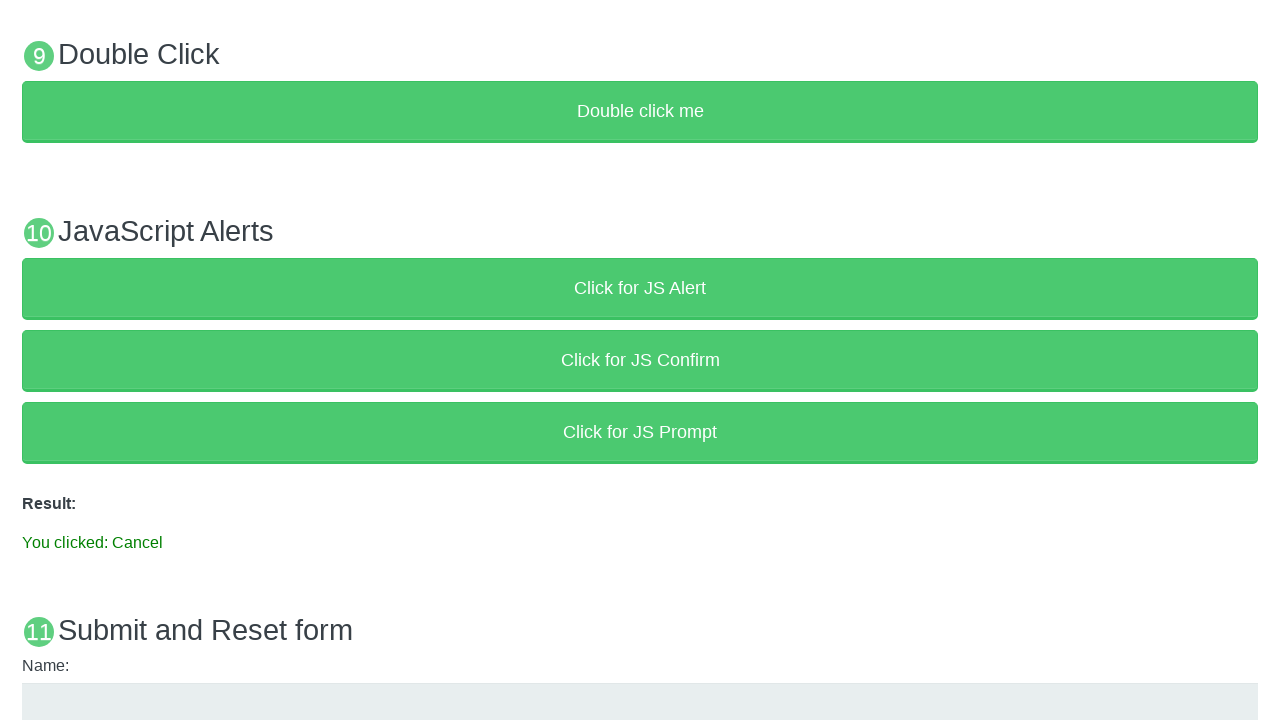

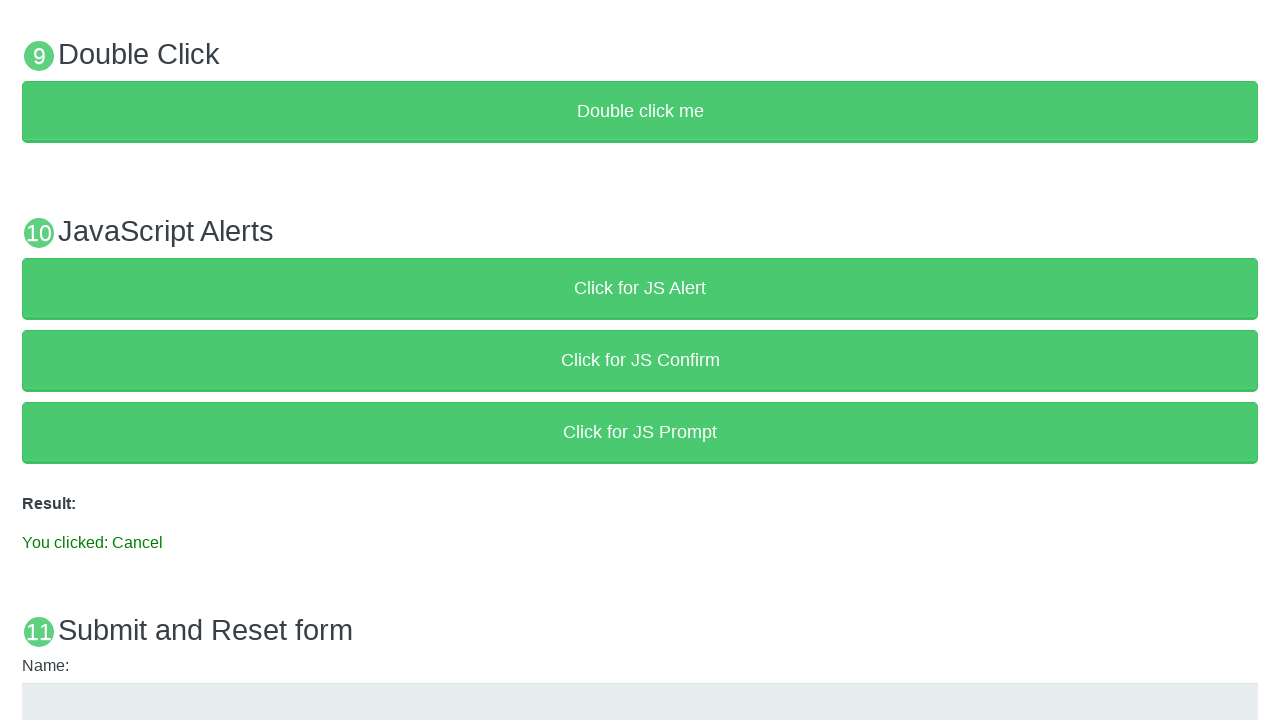